Tests page scrolling functionality by scrolling to the bottom of the page and then back to the top using JavaScript execution

Starting URL: https://www.selenium.dev/selenium/web/scrolling_tests/frame_with_nested_scrolling_frame_out_of_view.html

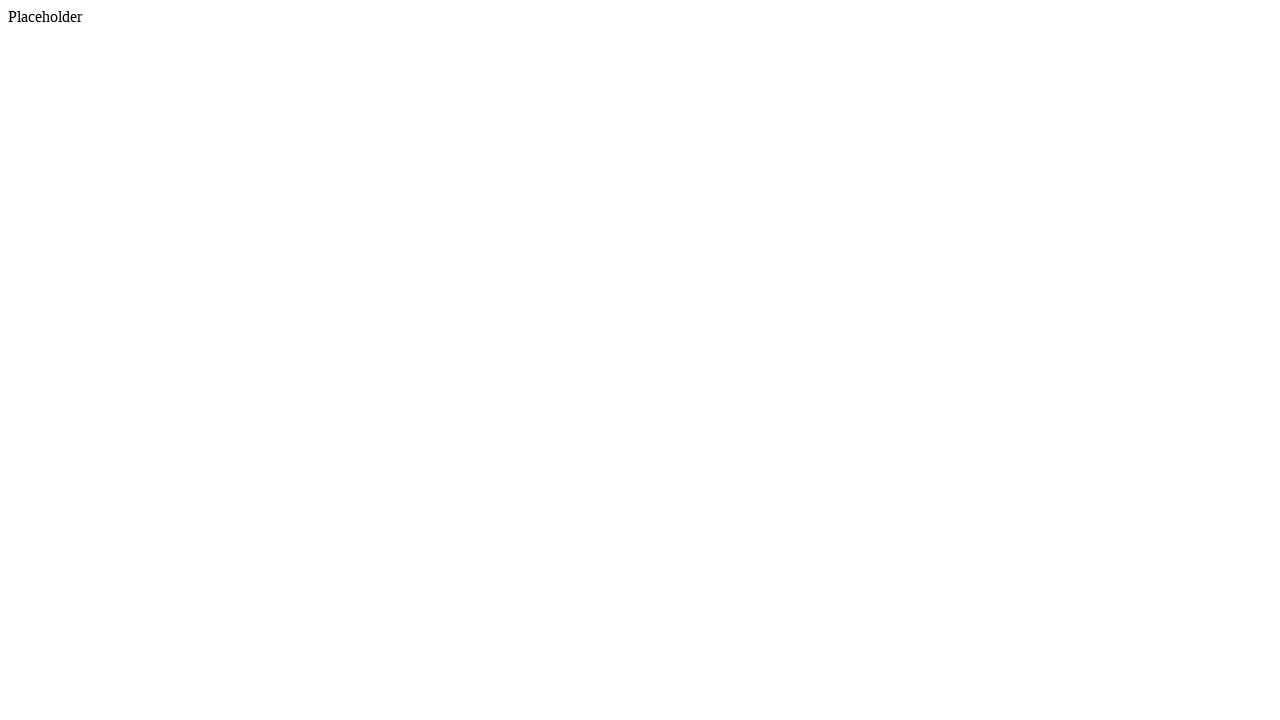

Navigated to scrolling test page with nested frames
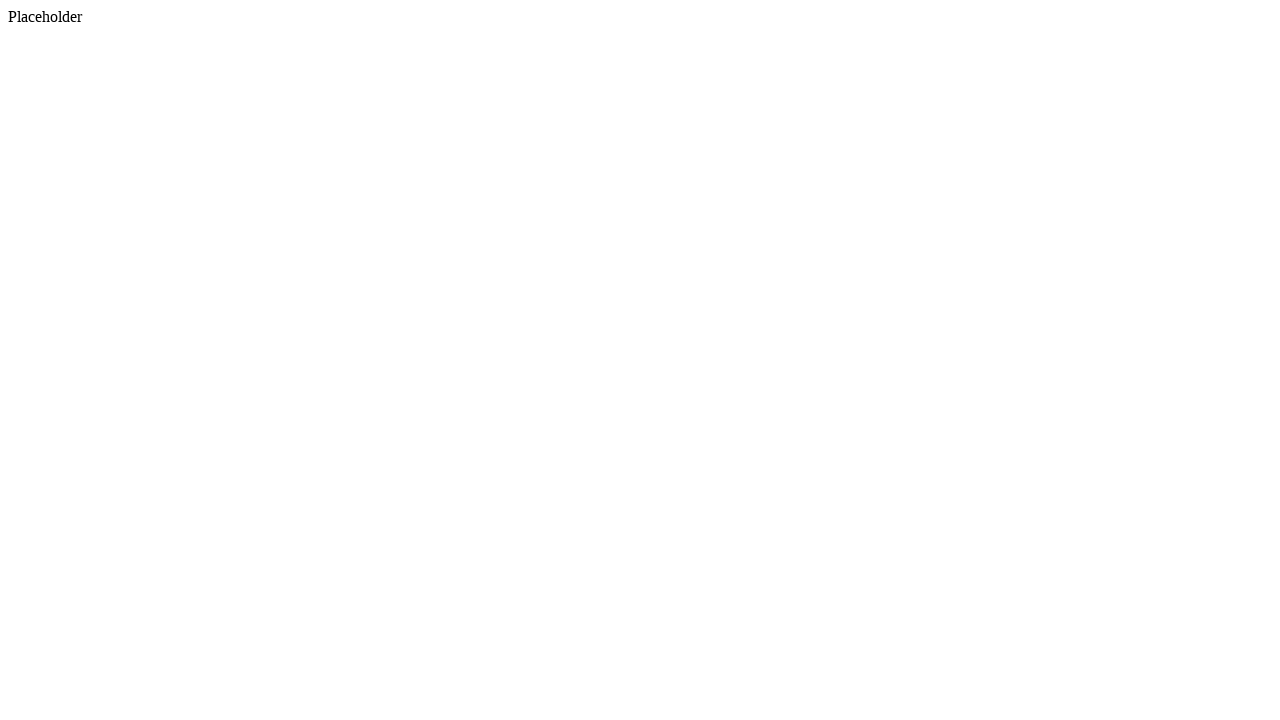

Scrolled to the bottom of the page
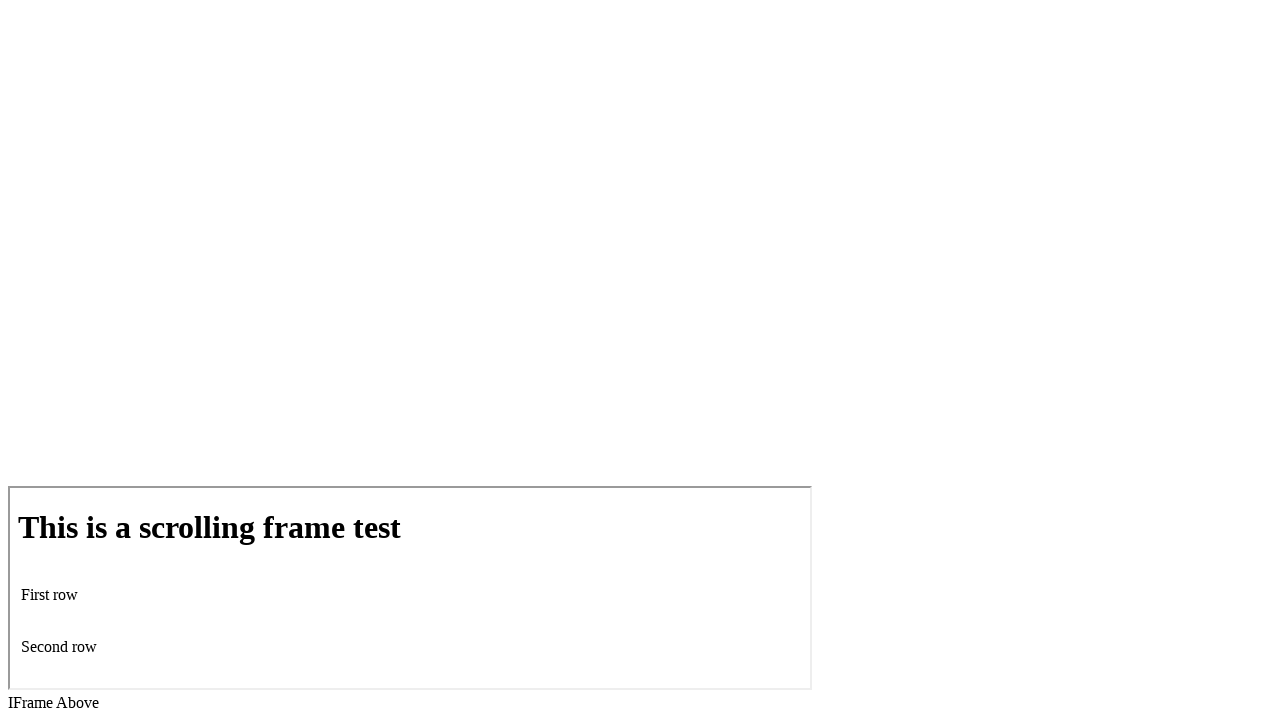

Waited 1 second for scroll animation to complete
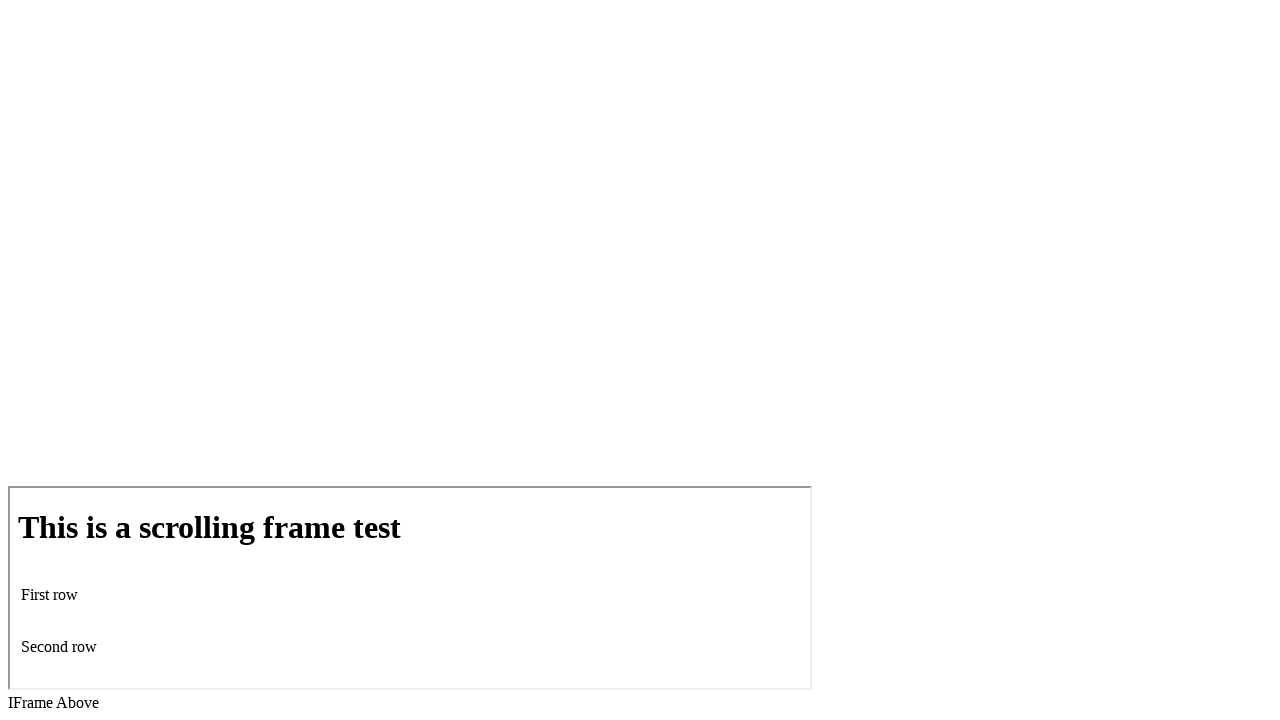

Scrolled back to the top of the page
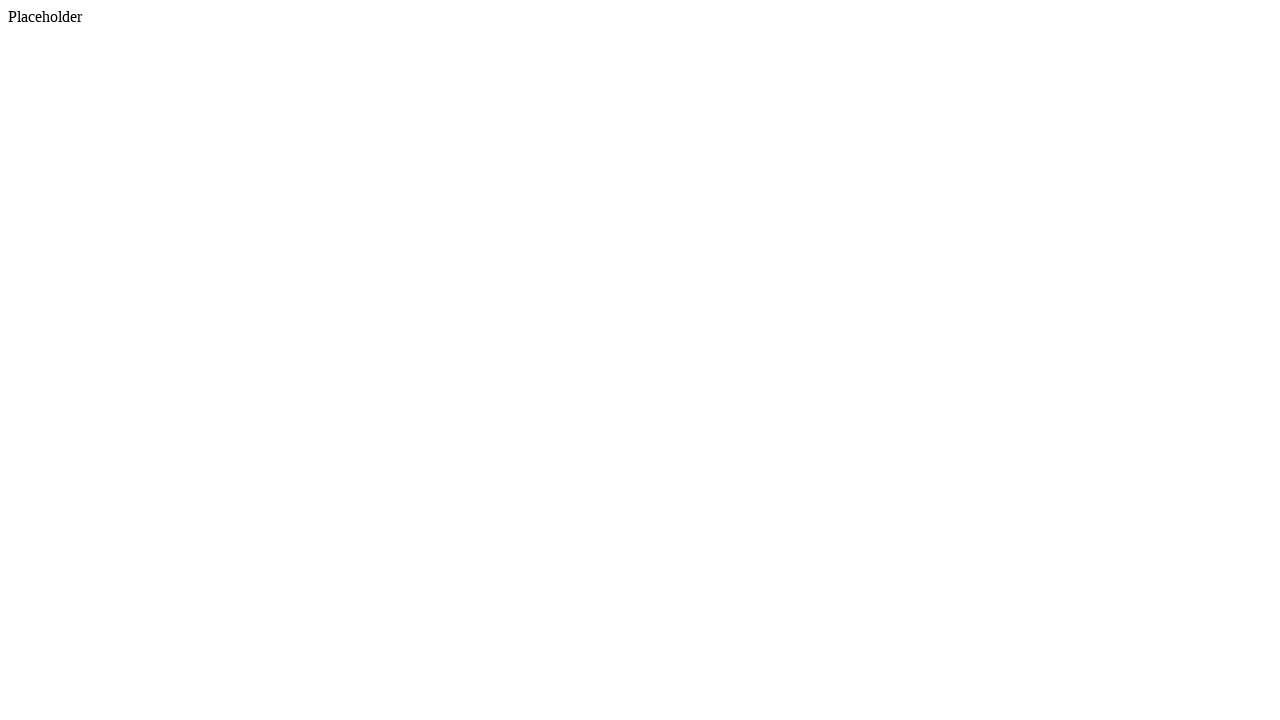

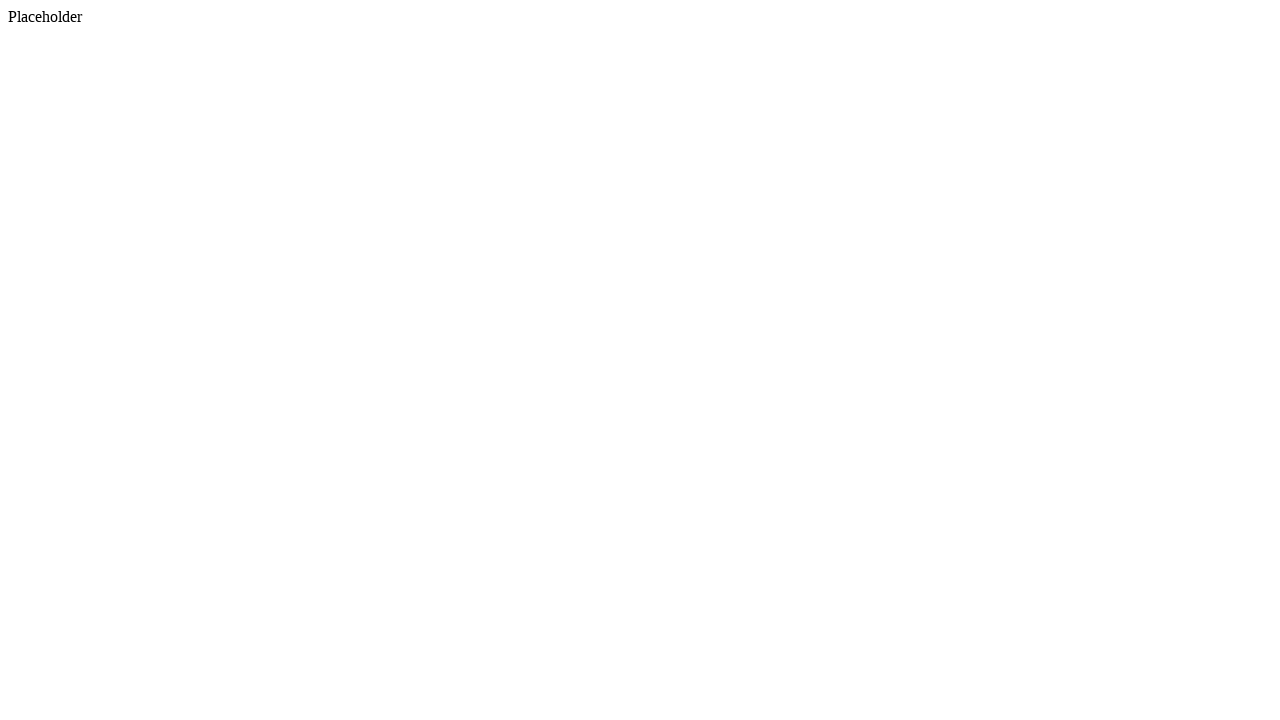